Launches the Maruti Suzuki website and verifies the page loads successfully

Starting URL: https://www.marutisuzuki.com/

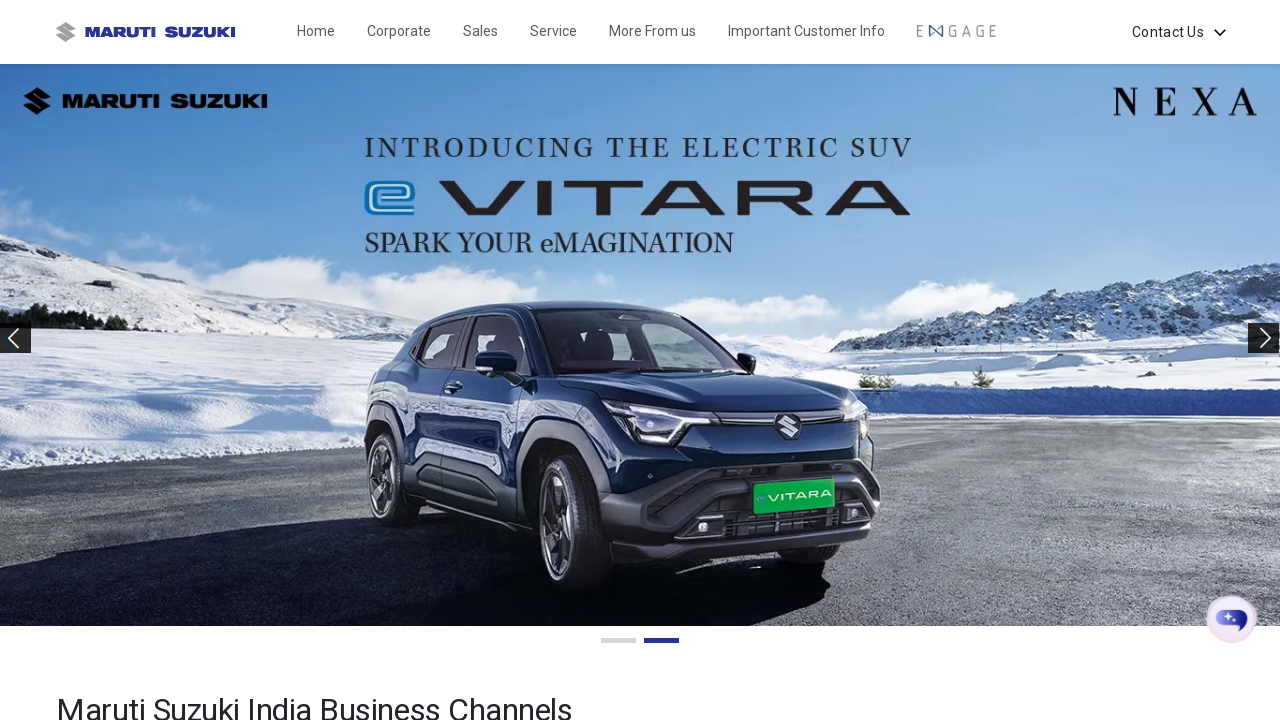

Waited for Maruti Suzuki website to load (domcontentloaded)
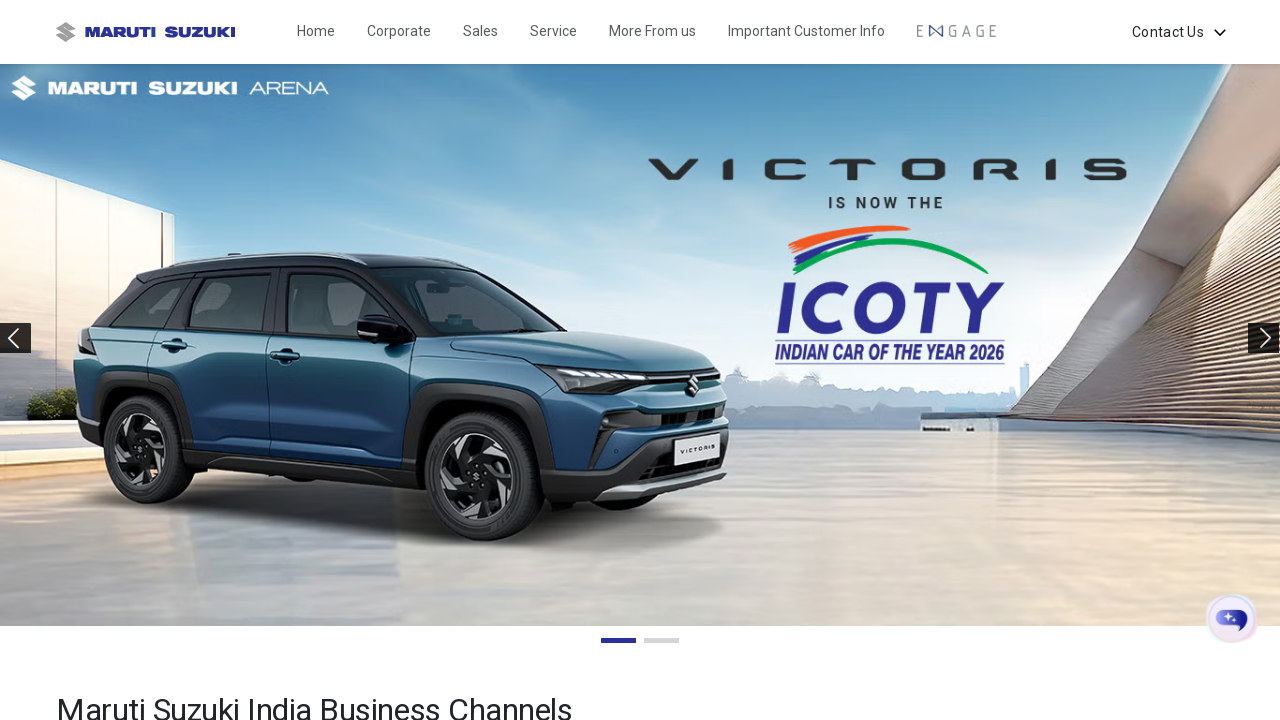

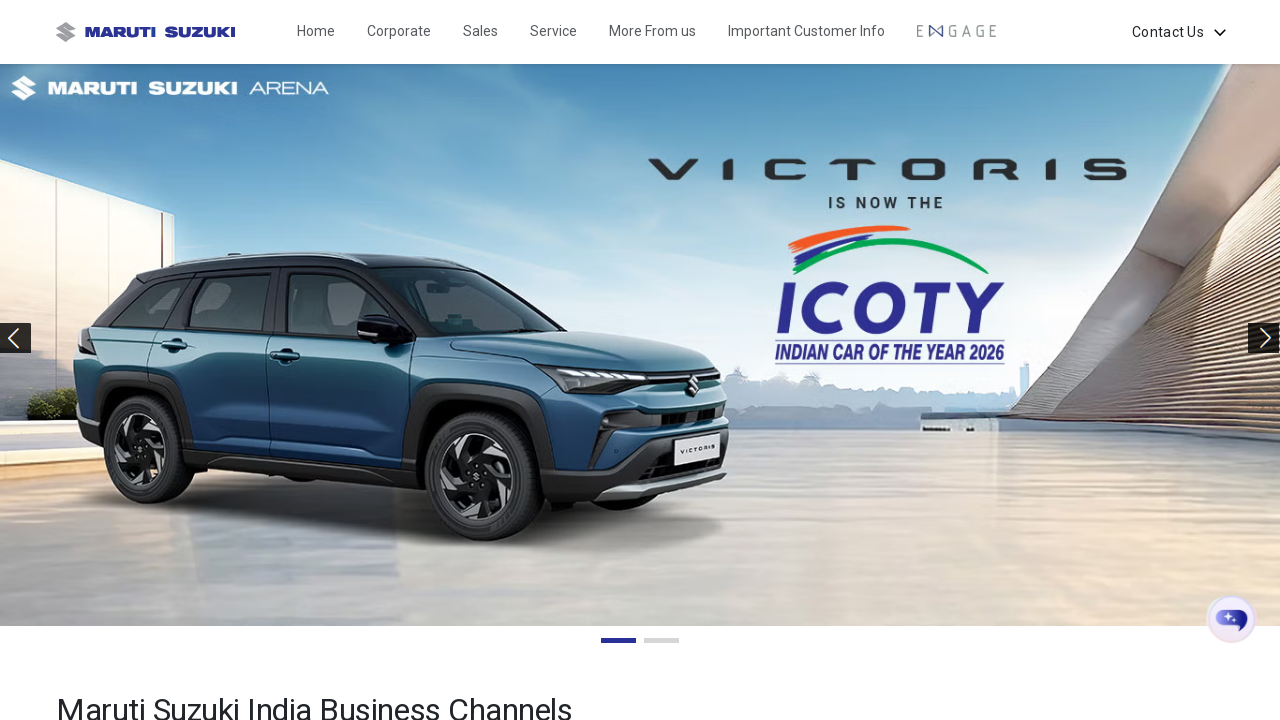